Navigates to openxcell.com and finds all links on the page to count those without text

Starting URL: https://www.openxcell.com

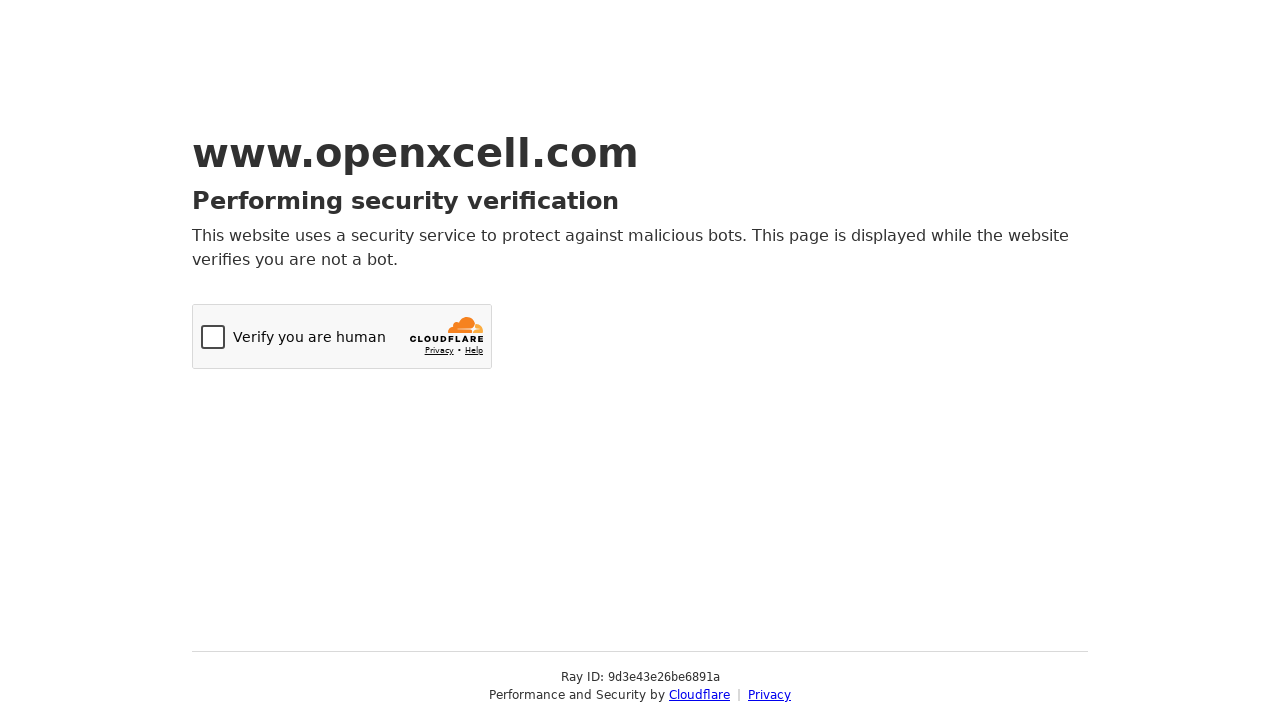

Navigated to https://www.openxcell.com
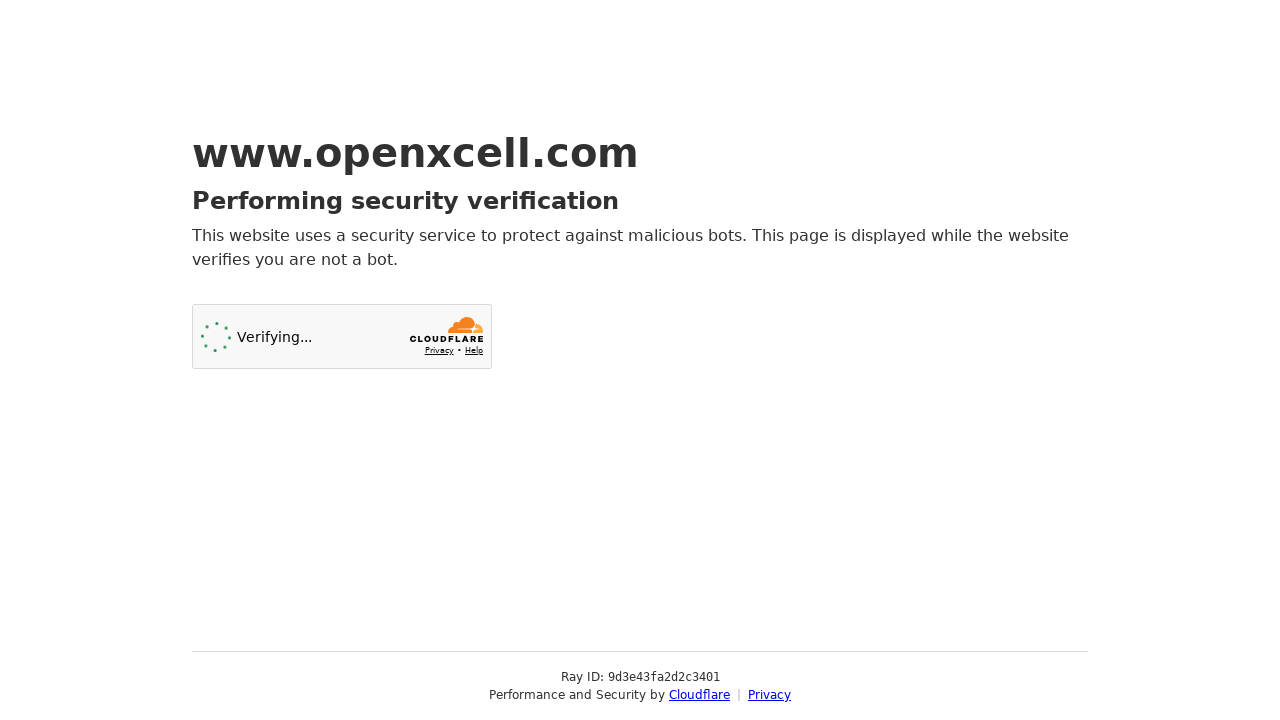

Page loaded with networkidle state
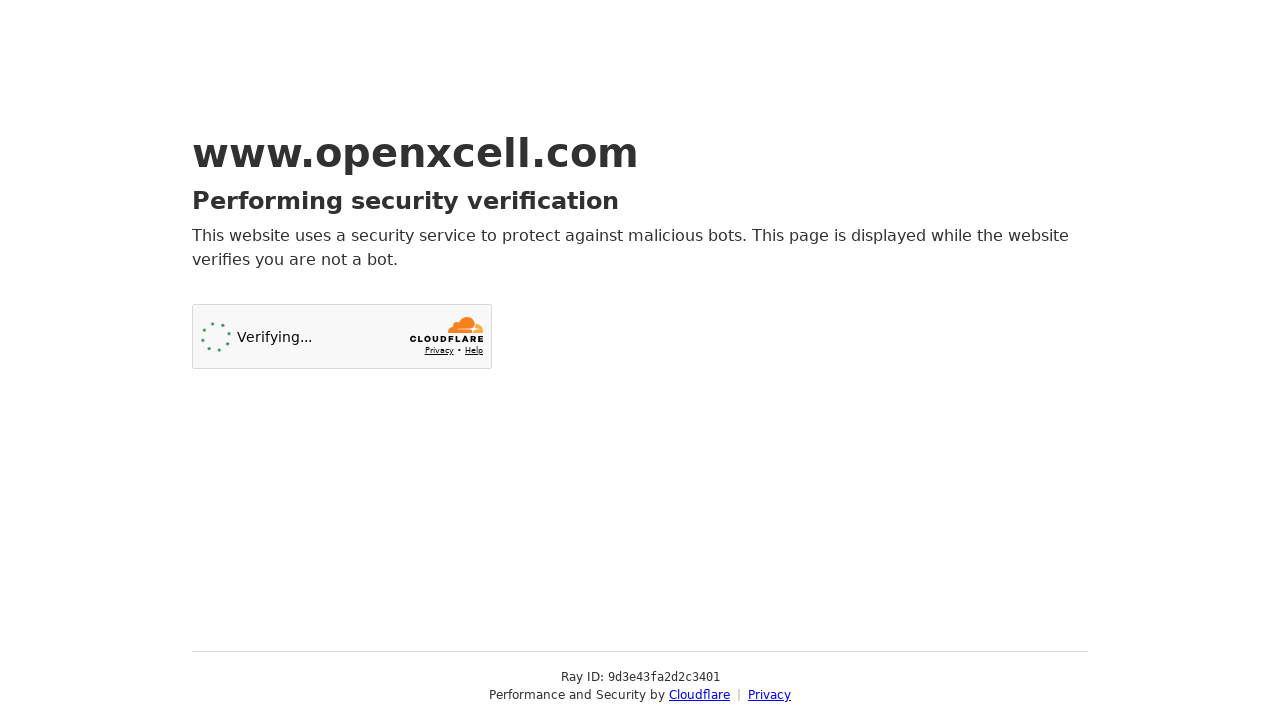

Found 2 links with https in href attribute
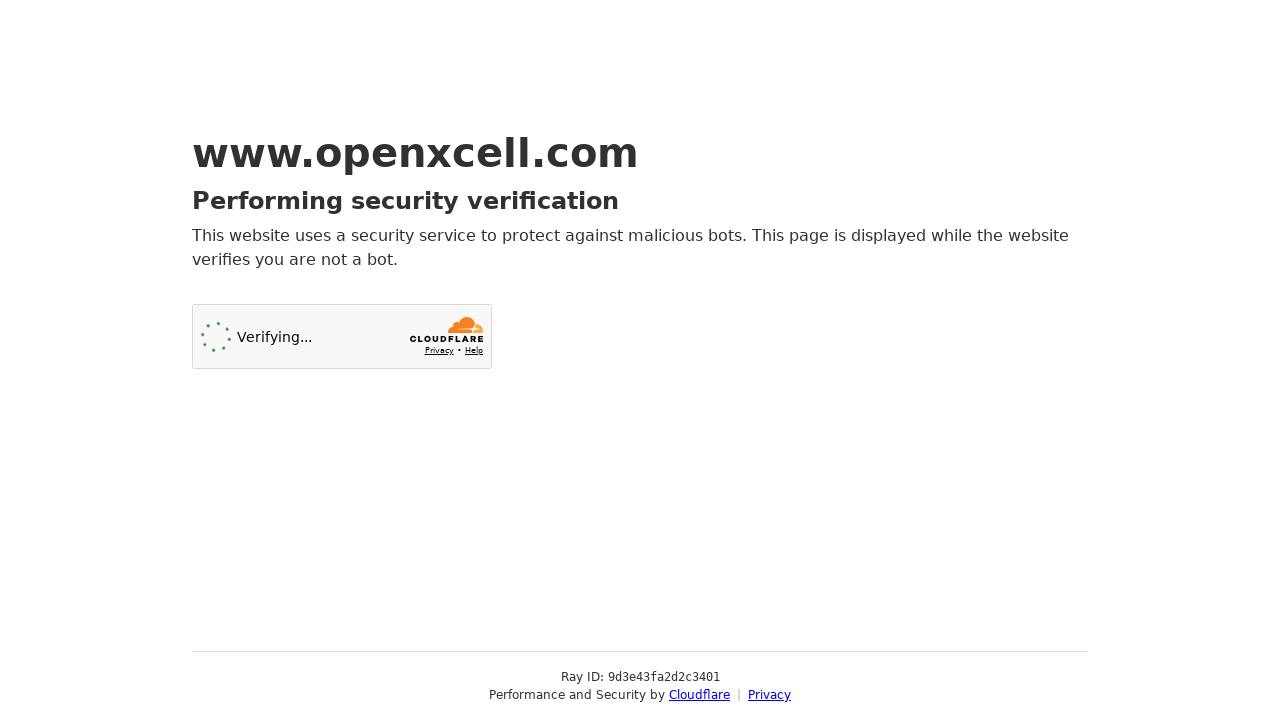

Counted links without text: 0
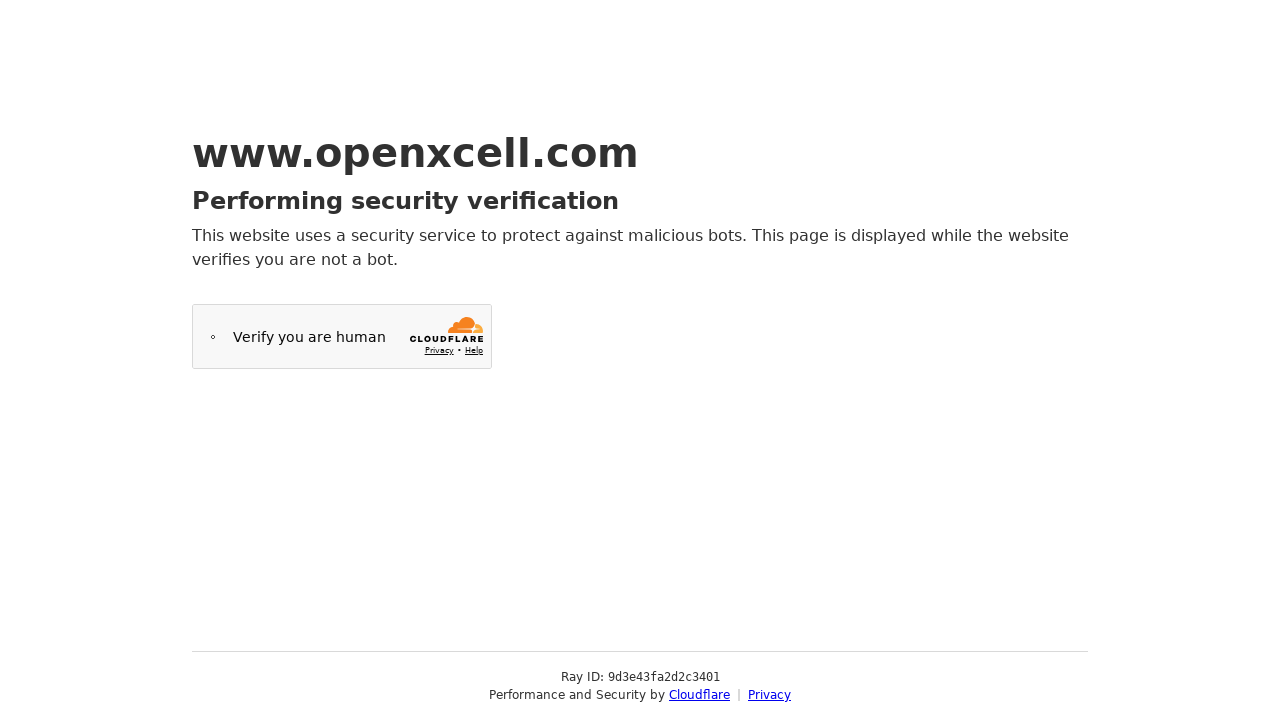

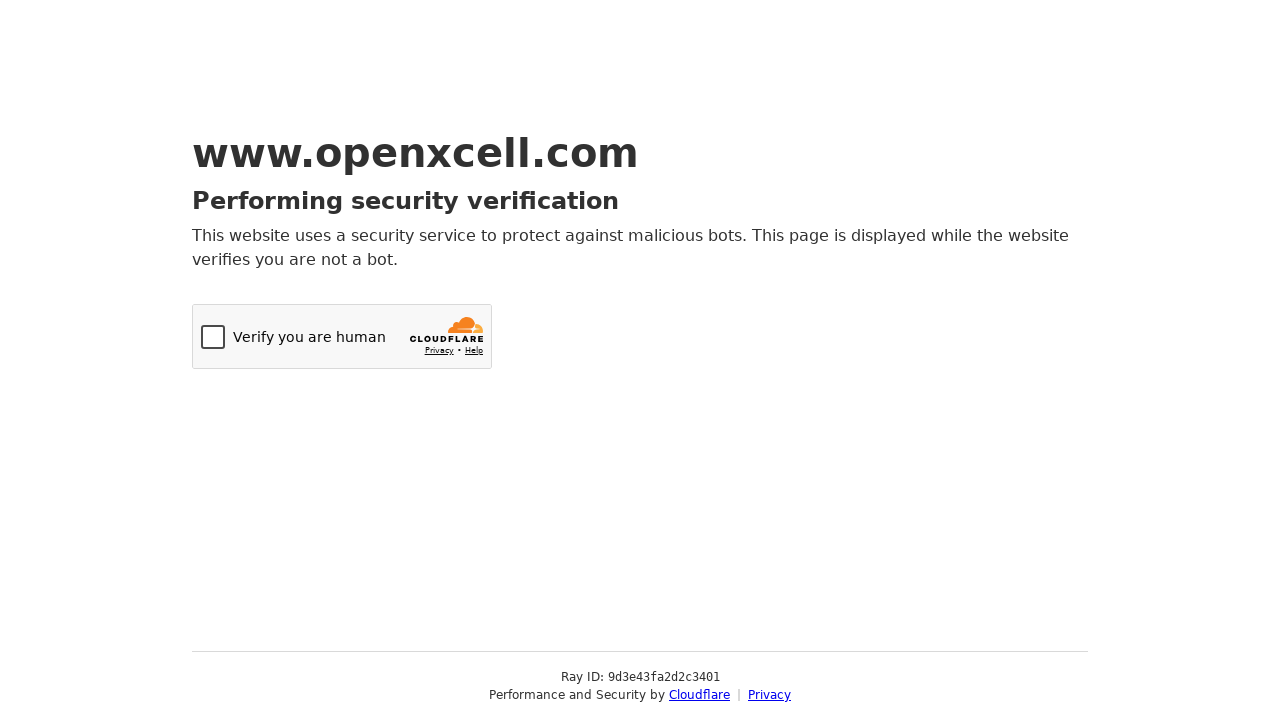